Tests JavaScript confirmation alert handling by clicking a button to trigger a confirmation dialog, then dismissing it (clicking Cancel) and verifying the result message is displayed.

Starting URL: https://training-support.net/webelements/alerts

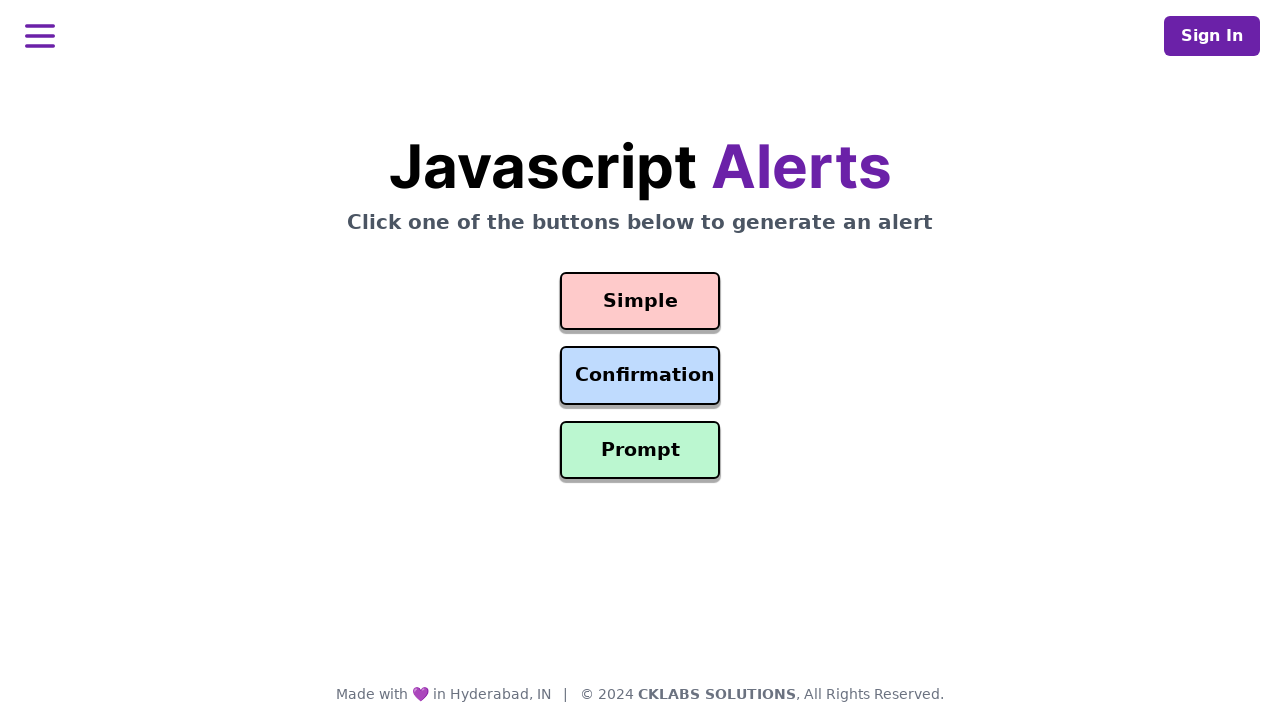

Clicked confirmation button to trigger alert dialog at (640, 376) on #confirmation
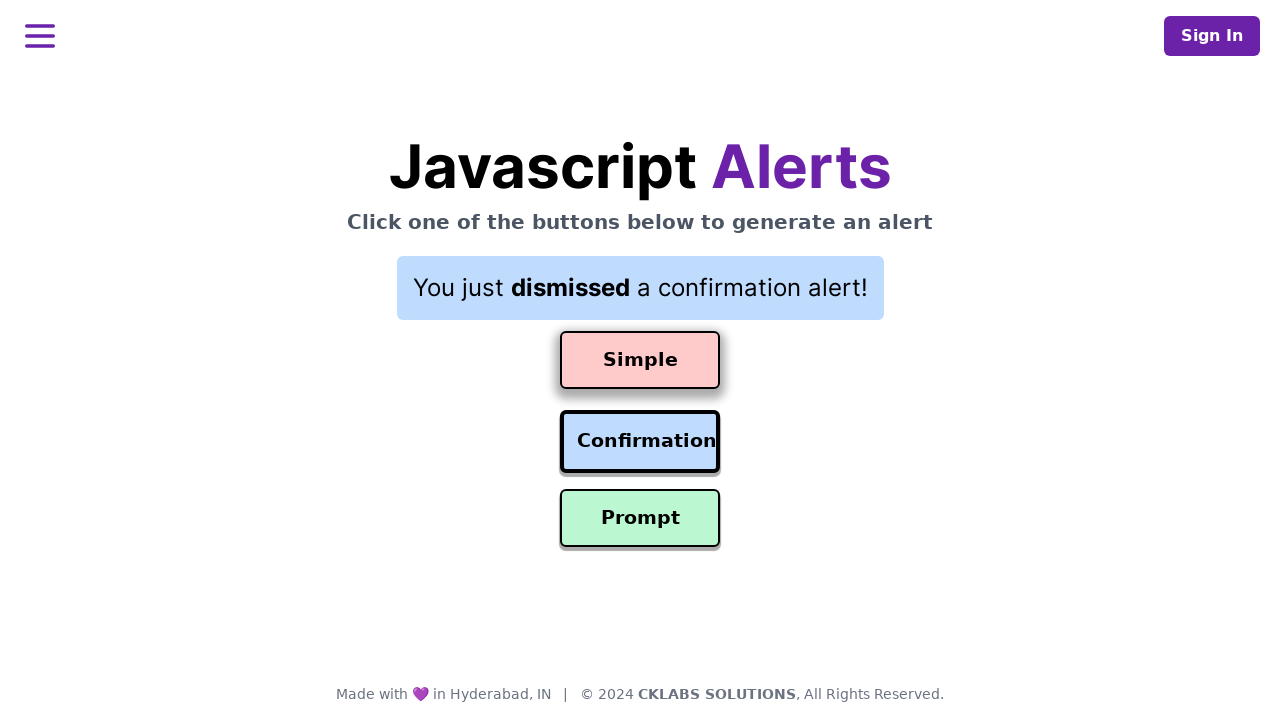

Set up dialog handler to dismiss confirmation alert
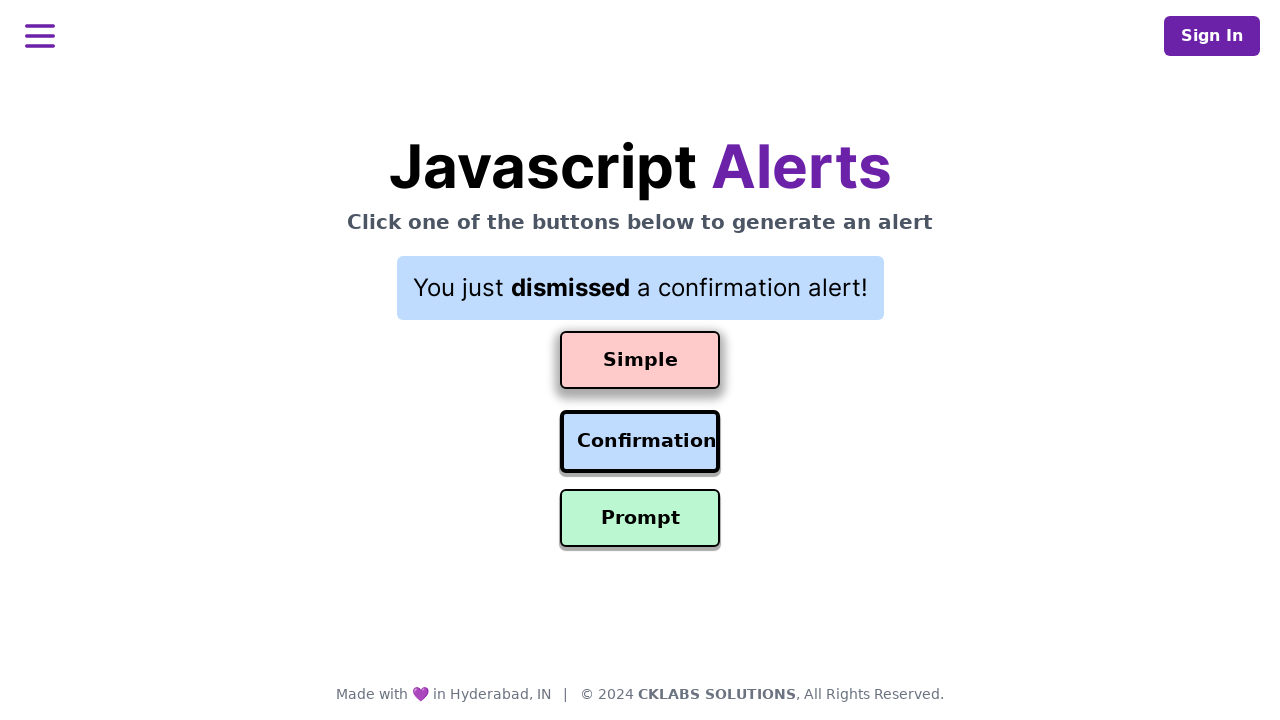

Verified result message is displayed after dismissing confirmation dialog
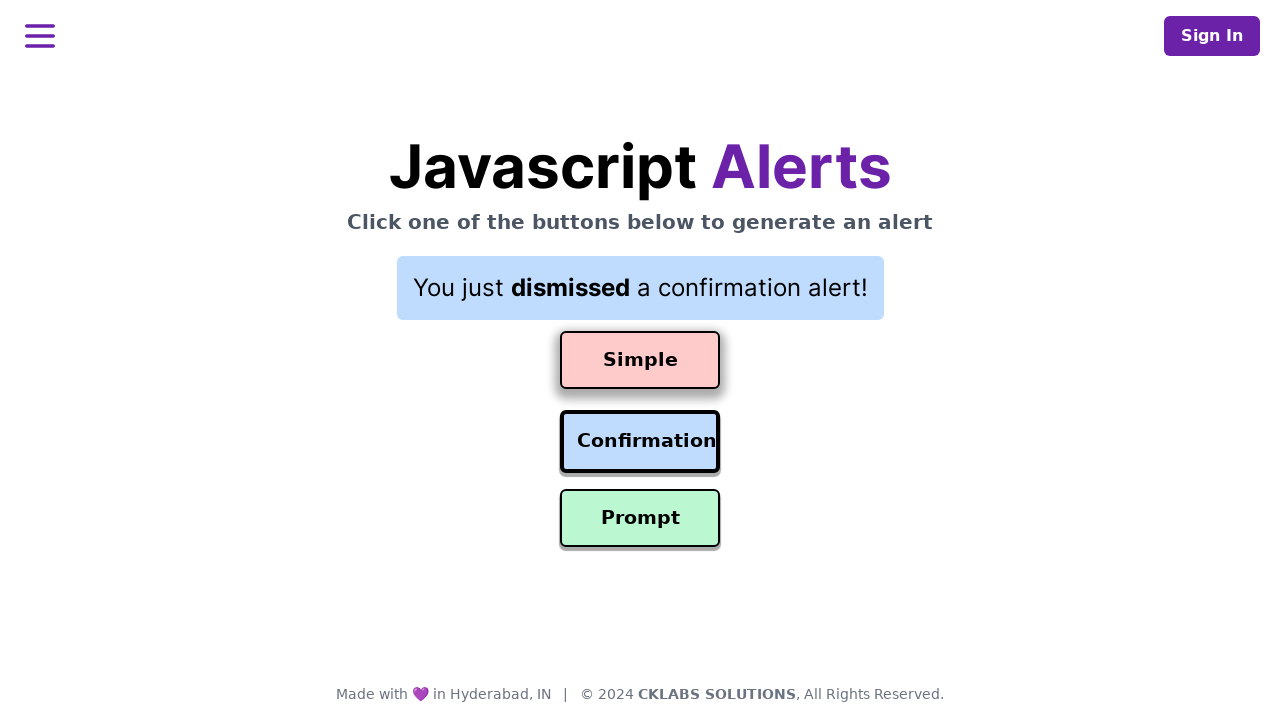

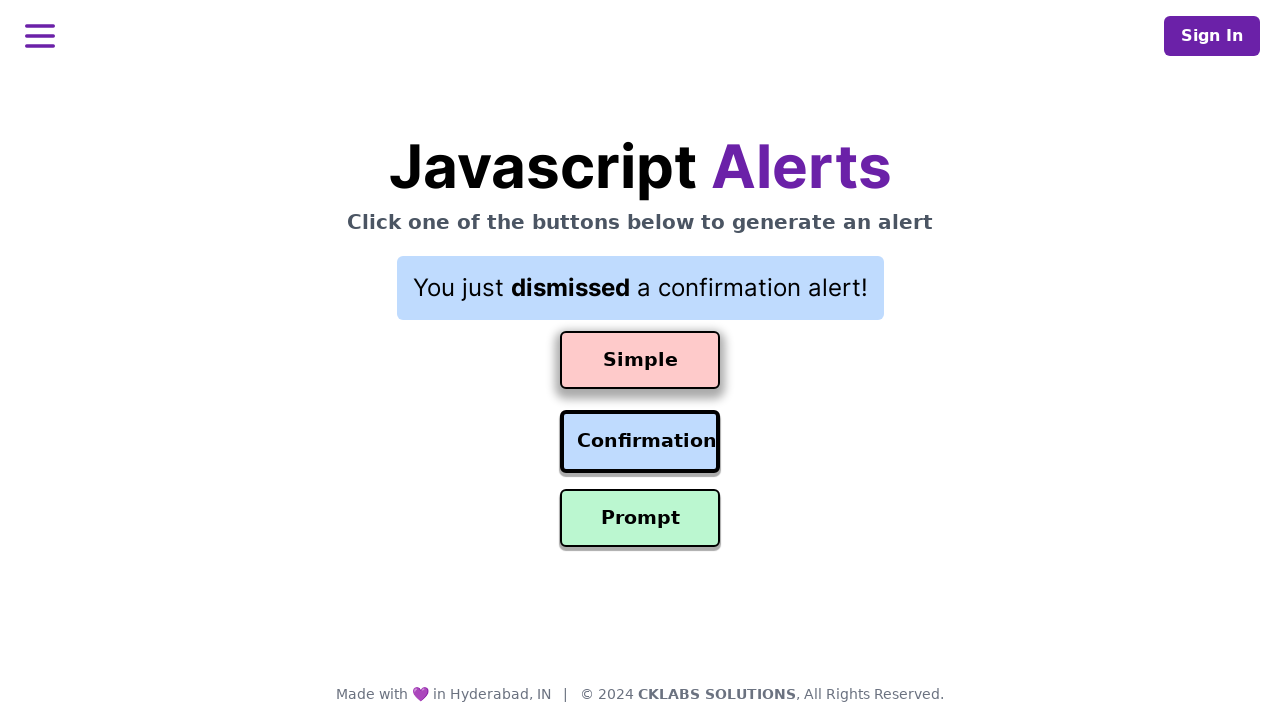